Tests explicit wait functionality by clicking a timer button and waiting for WebDriver text to appear

Starting URL: http://seleniumpractise.blogspot.com/2016/08/how-to-use-explicit-wait-in-selenium.html

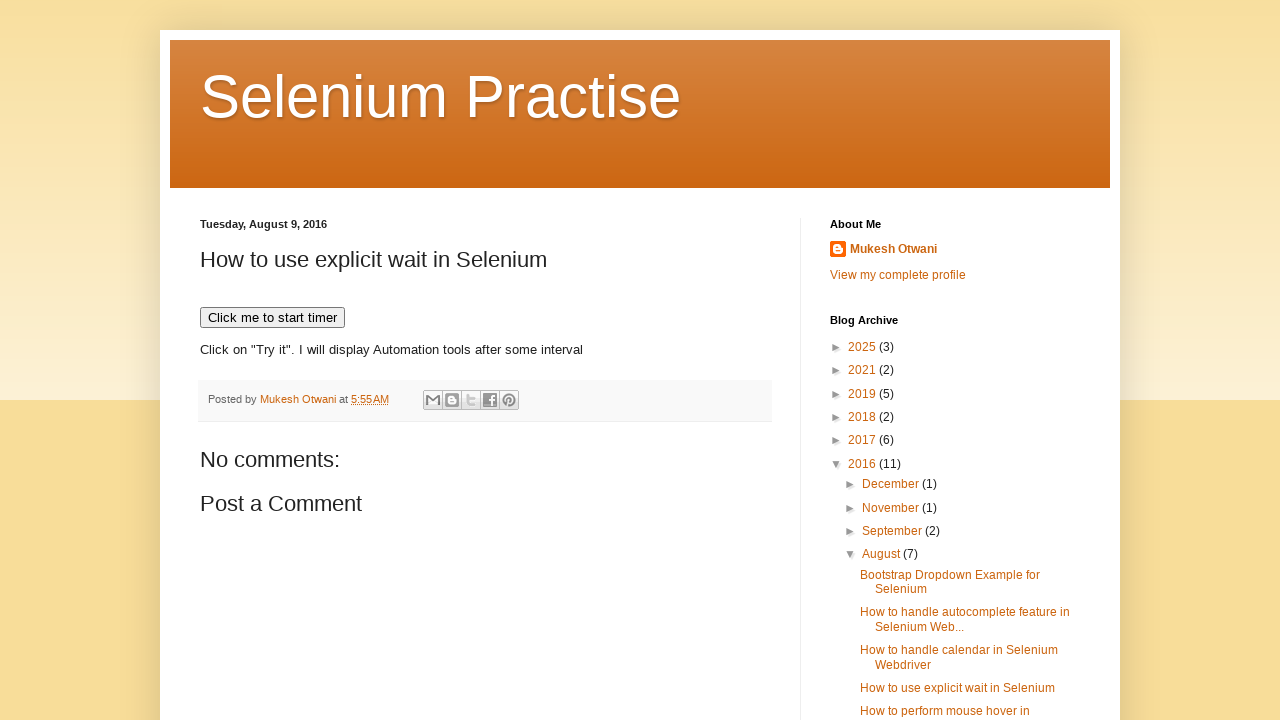

Clicked 'Click me to start timer' button to initiate timer at (272, 318) on text='Click me to start timer'
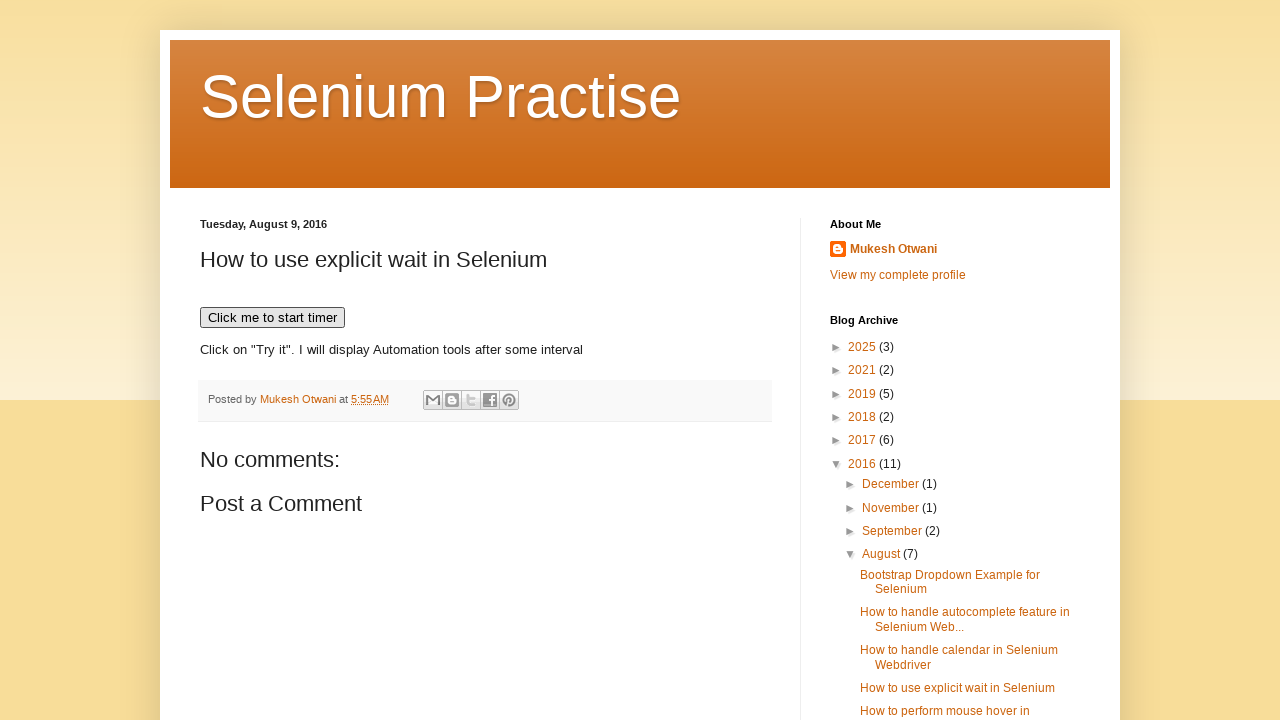

WebDriver text appeared after explicit wait completed
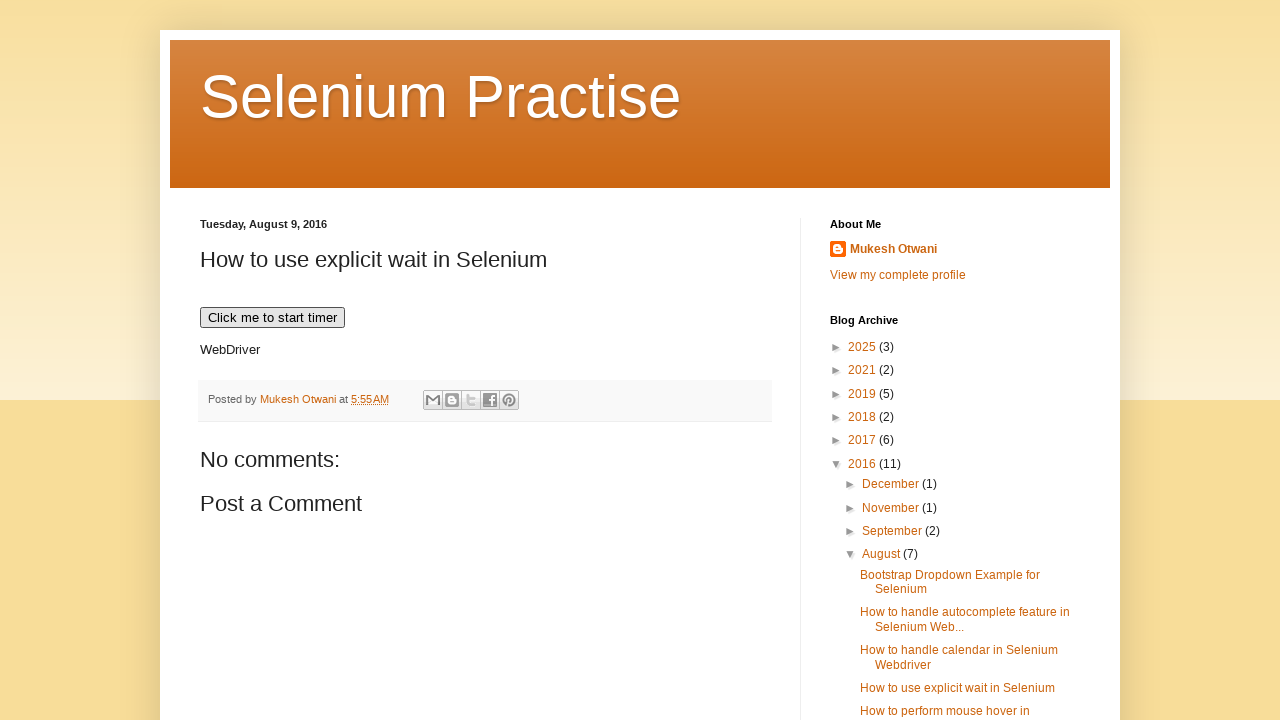

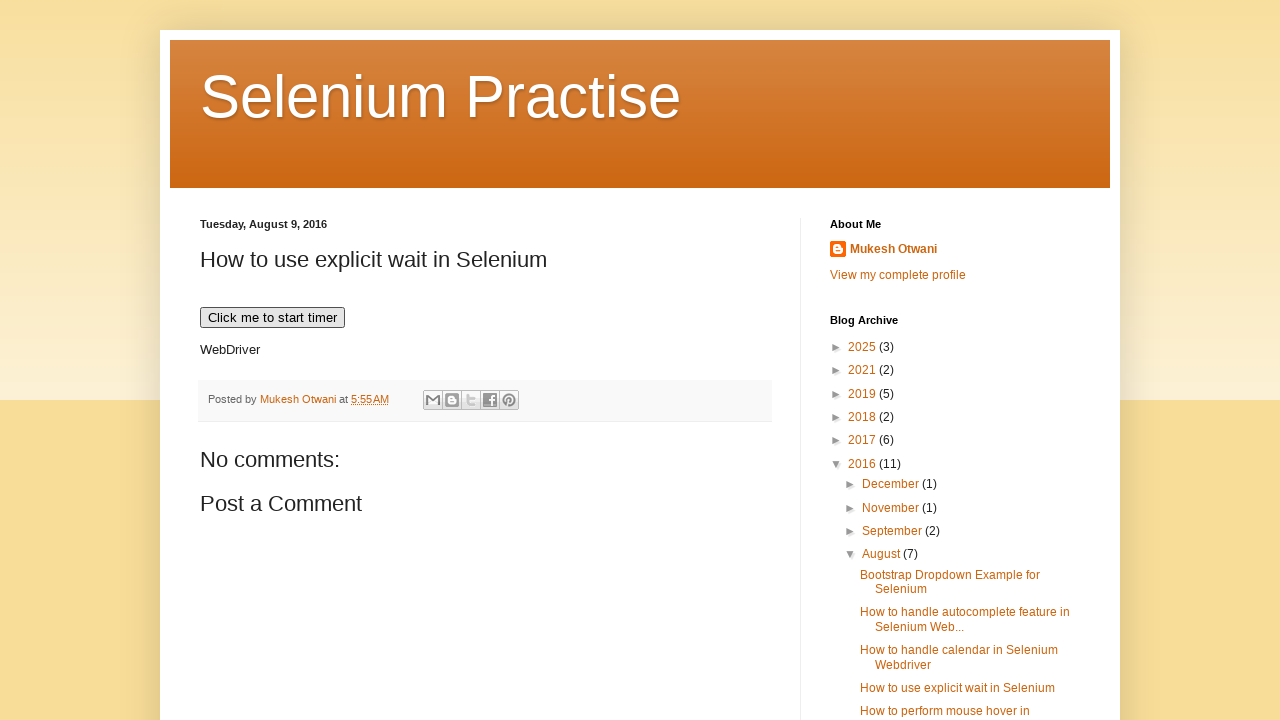